Tests drag and drop functionality on jQuery UI demo page by dragging an element to a drop zone and then adjusting its position

Starting URL: https://jqueryui.com/droppable/

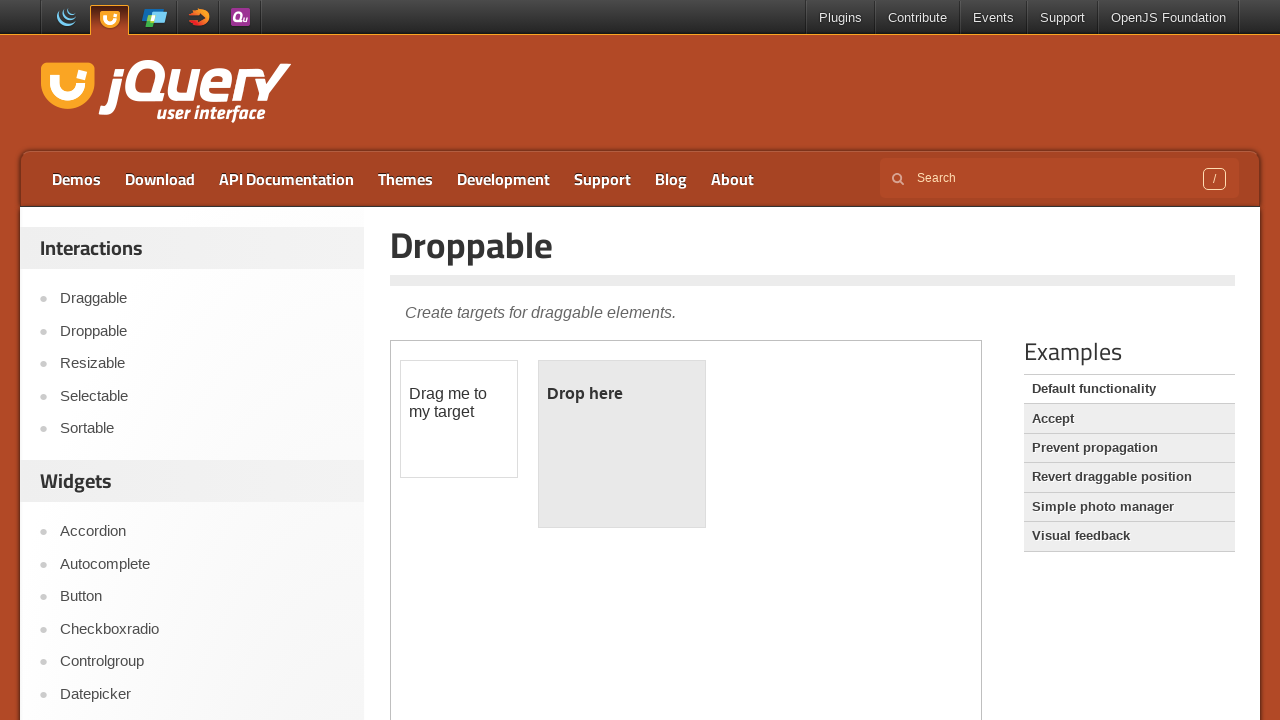

Switched to iframe containing drag and drop demo
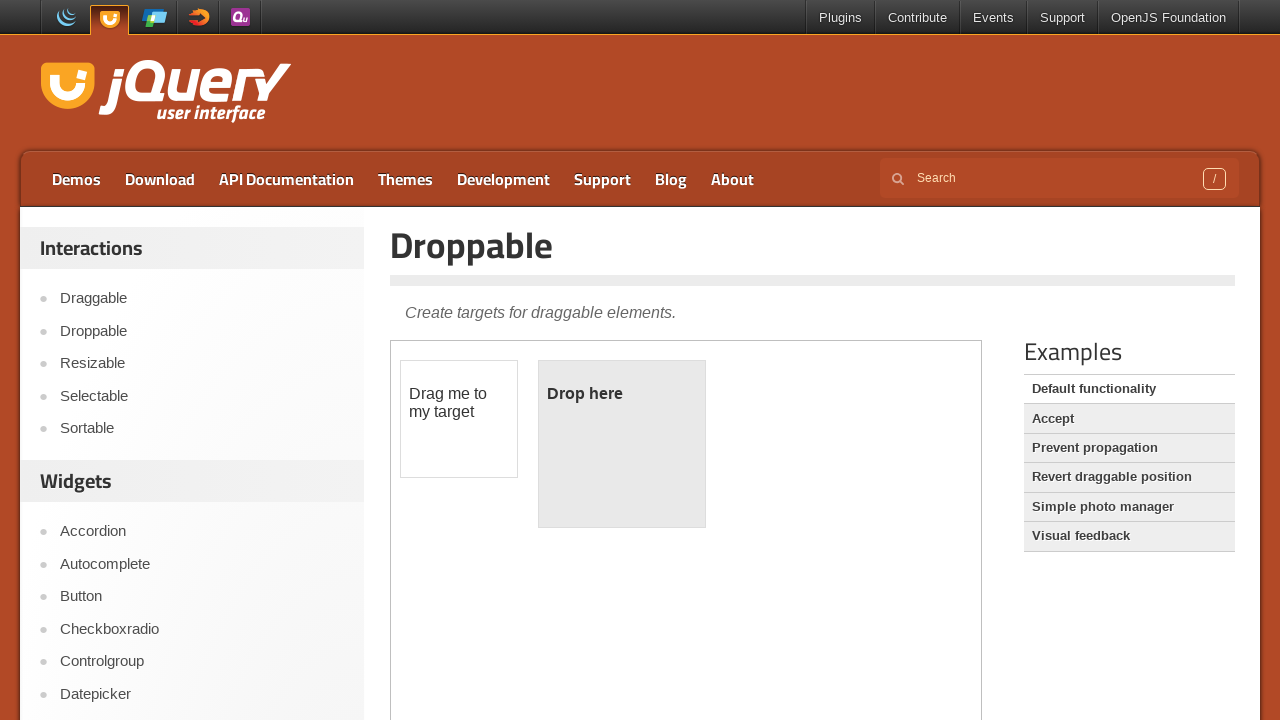

Located draggable element
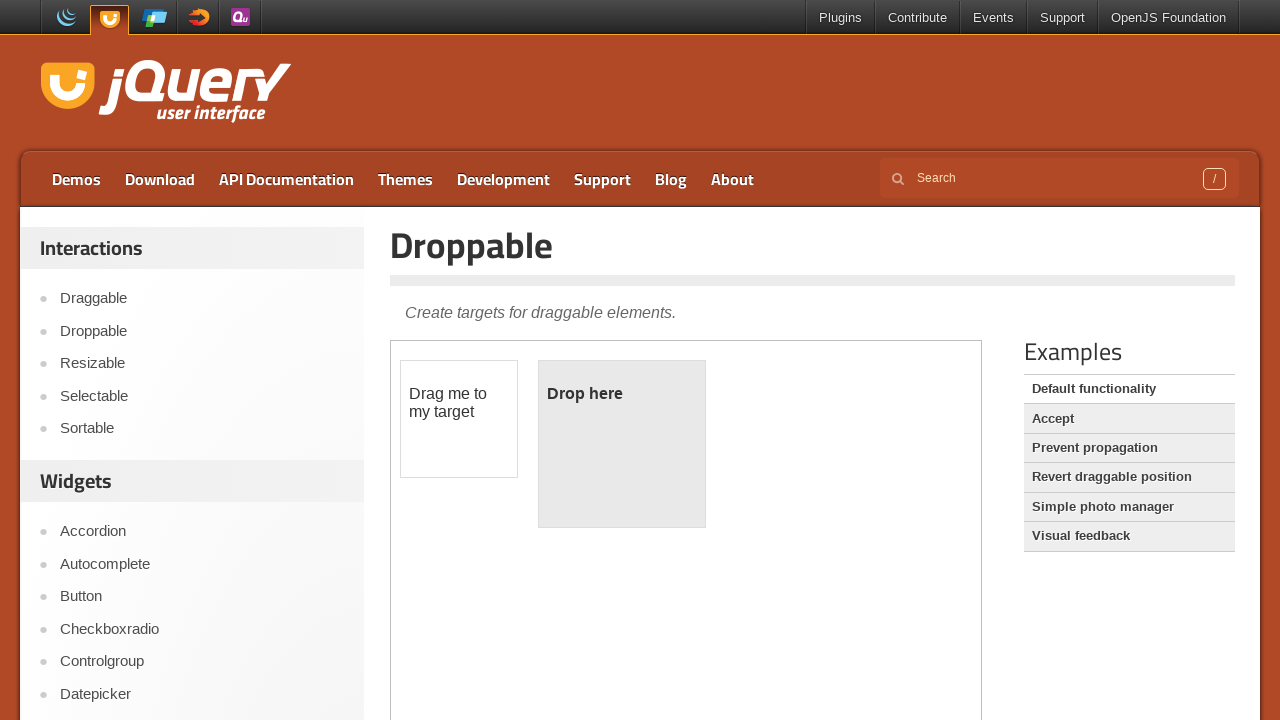

Located droppable element
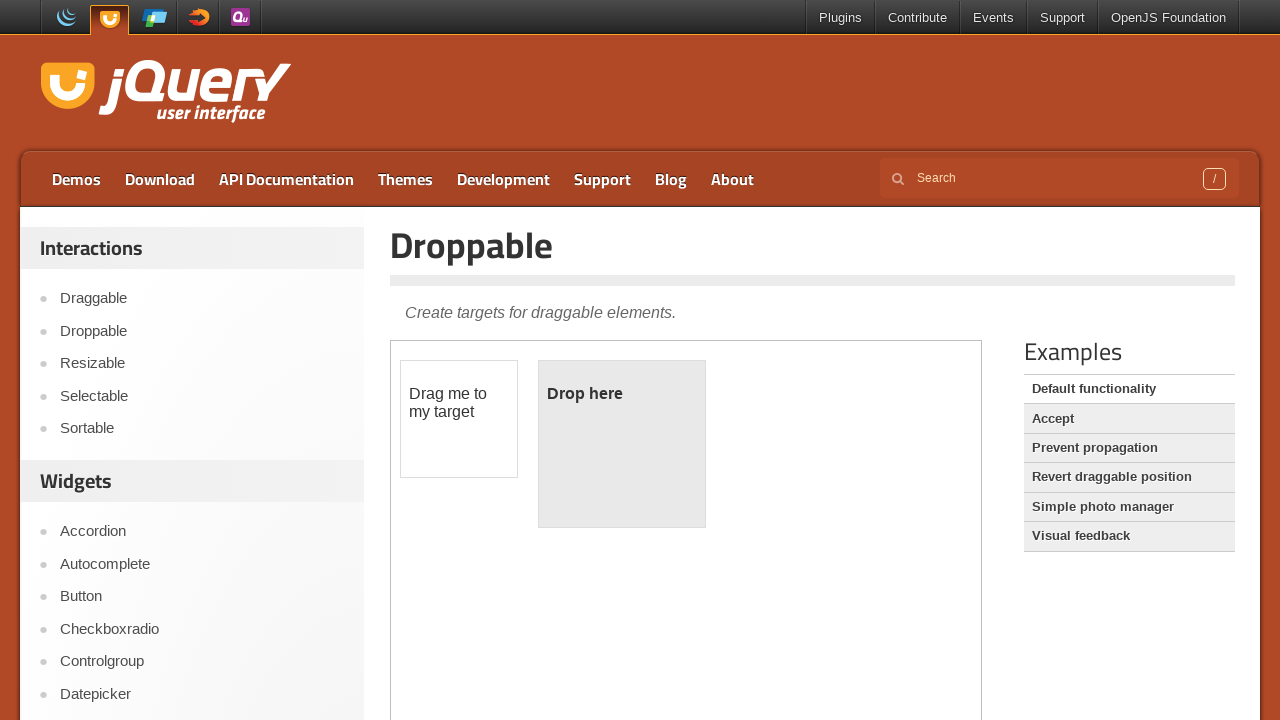

Performed drag and drop action from draggable to droppable element at (622, 444)
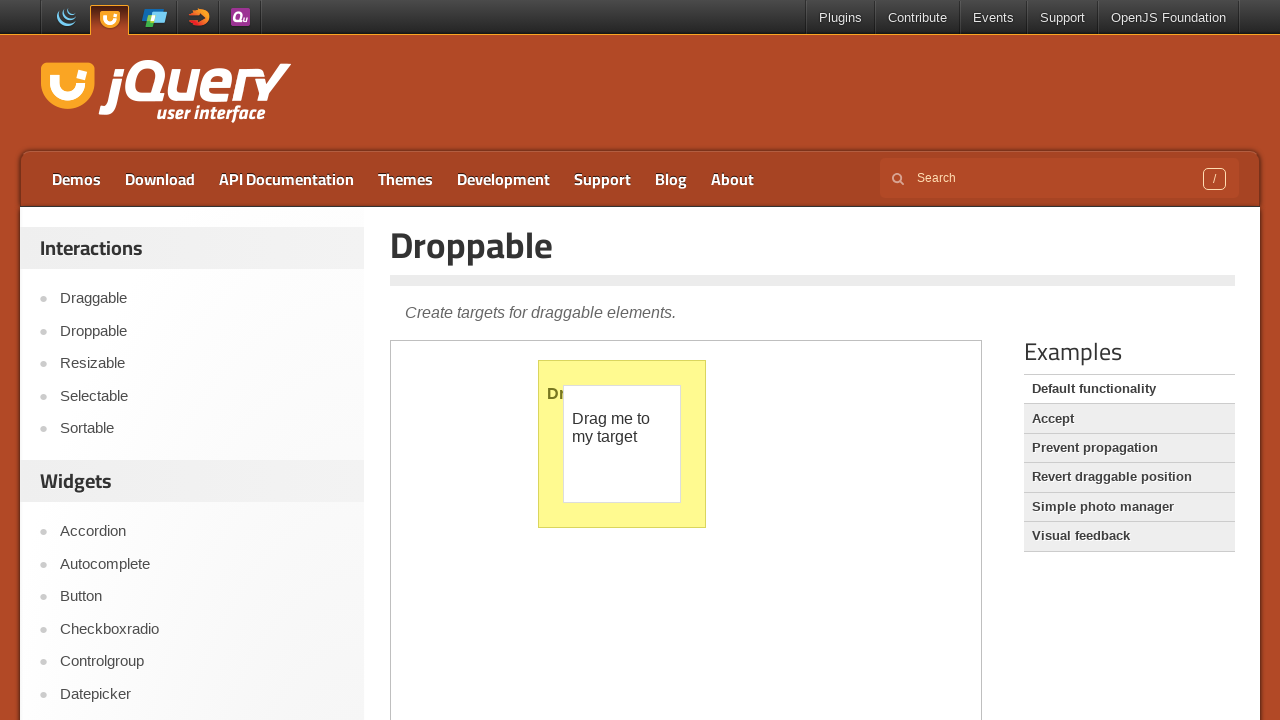

Waited 2 seconds
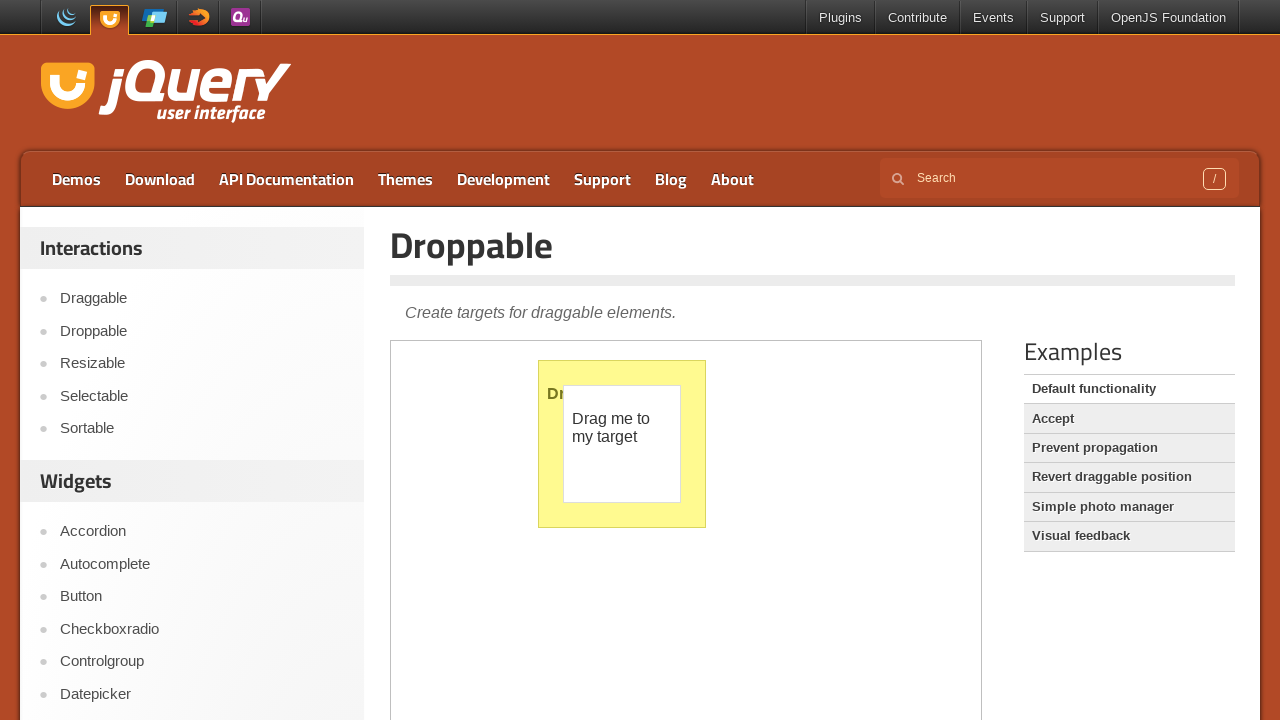

Adjusted draggable element position by offset (50, 50) at (614, 436)
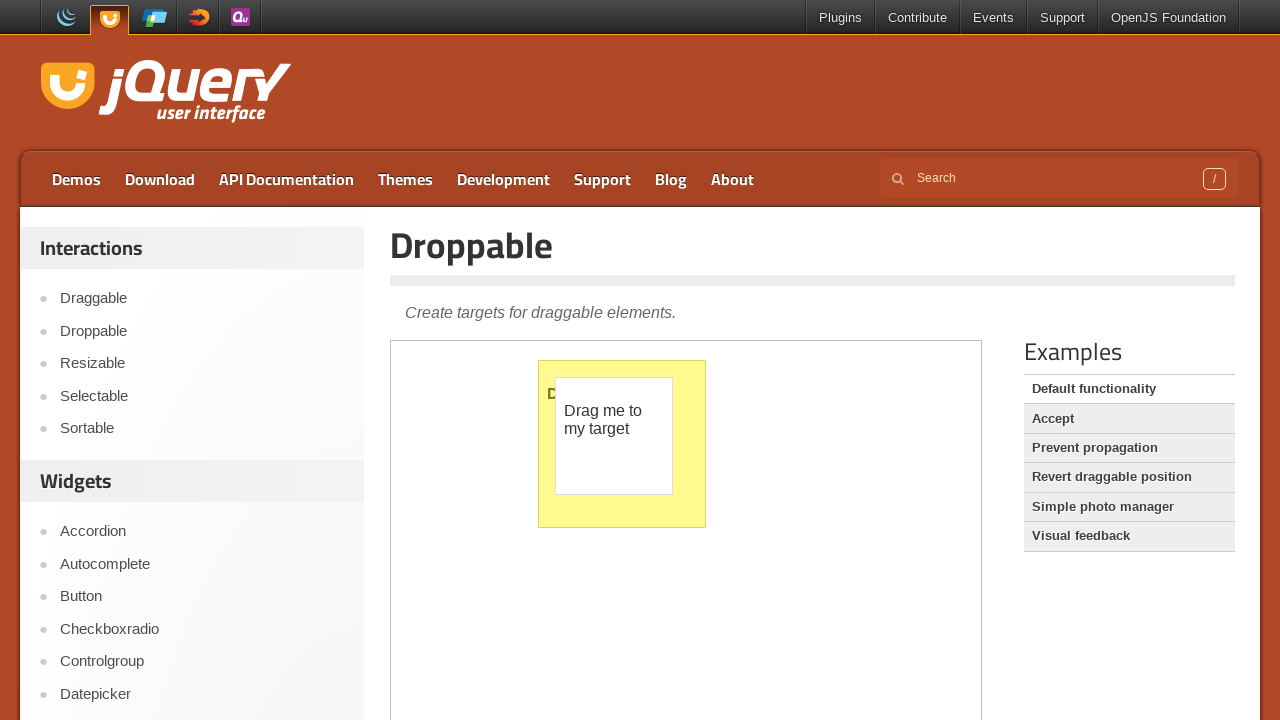

Waited 2 seconds before closing
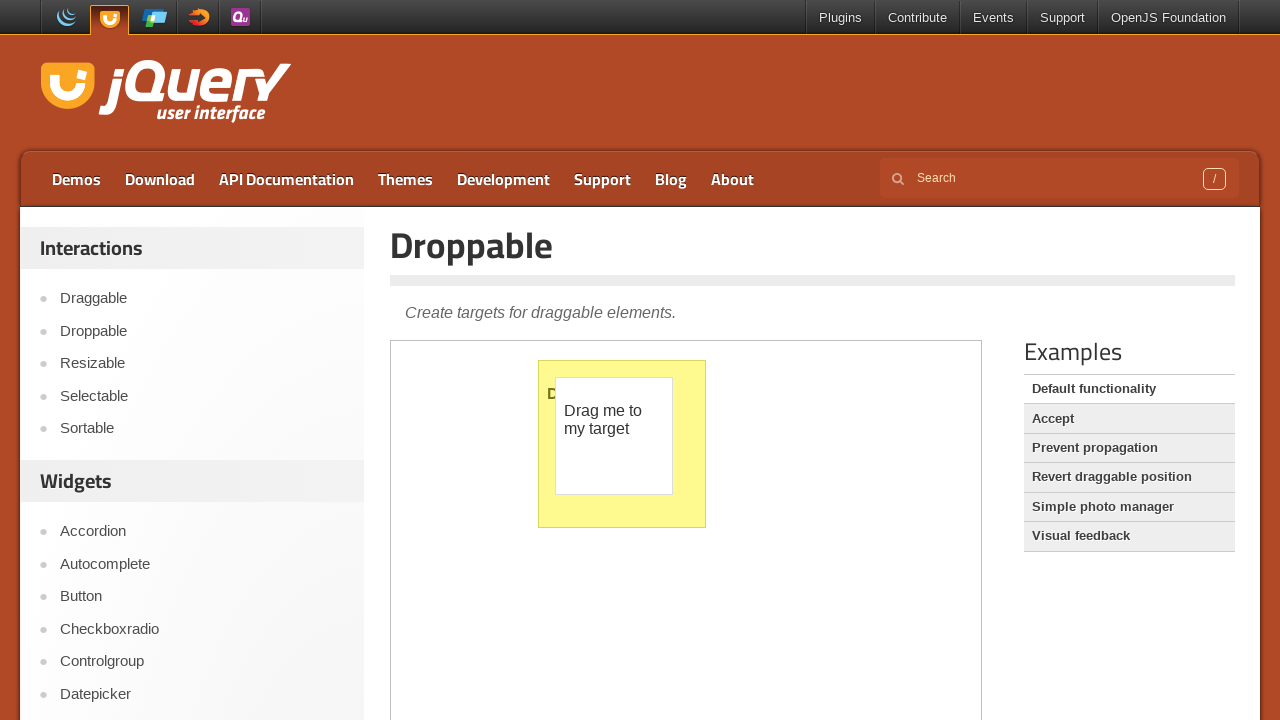

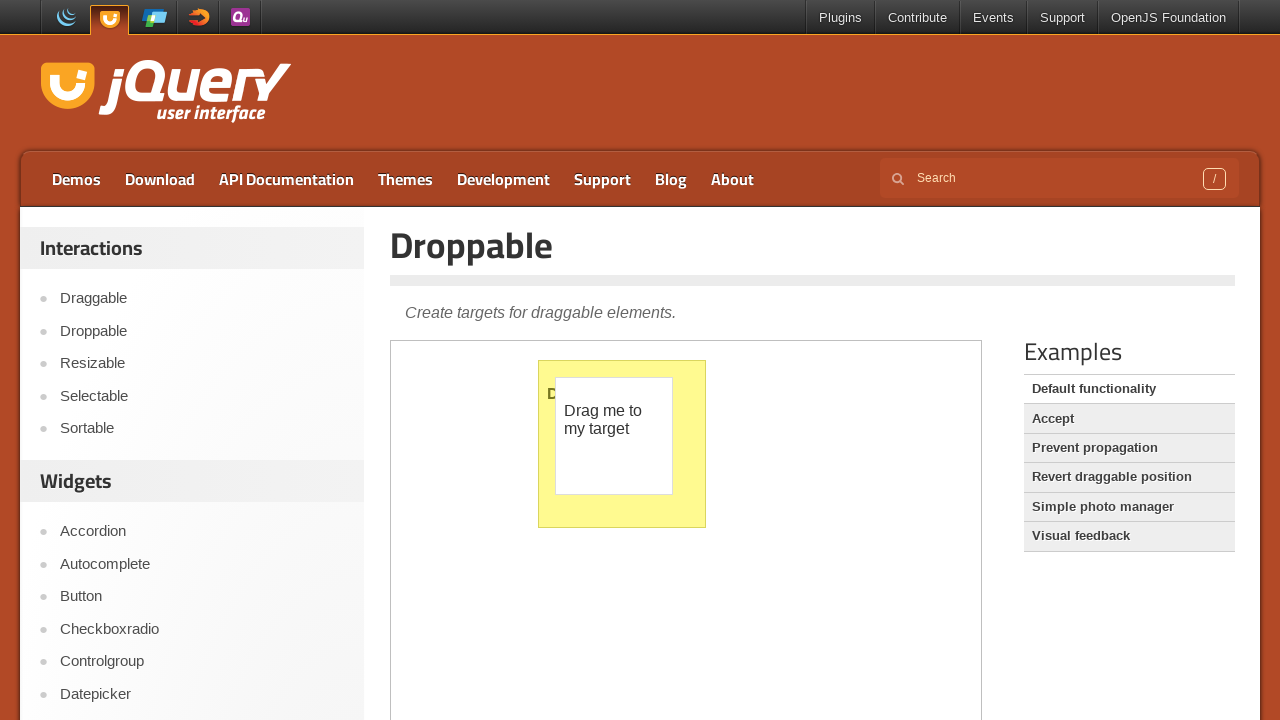